Tests various button interactions on a practice website including clicking a button and navigating back, checking if a button is disabled, hovering over a button, and verifying button properties like position, color, and dimensions.

Starting URL: https://www.leafground.com/button.xhtml

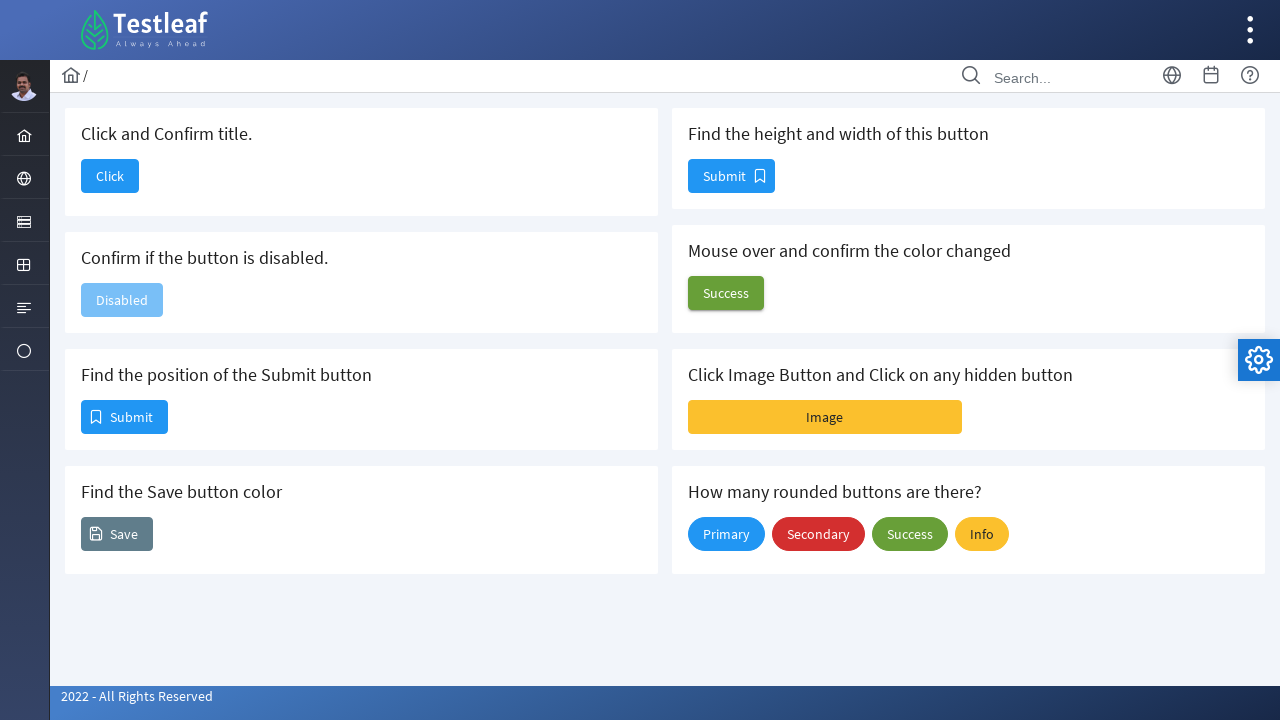

Clicked the first button on the page at (110, 176) on xpath=//span[@class='ui-button-text ui-c']
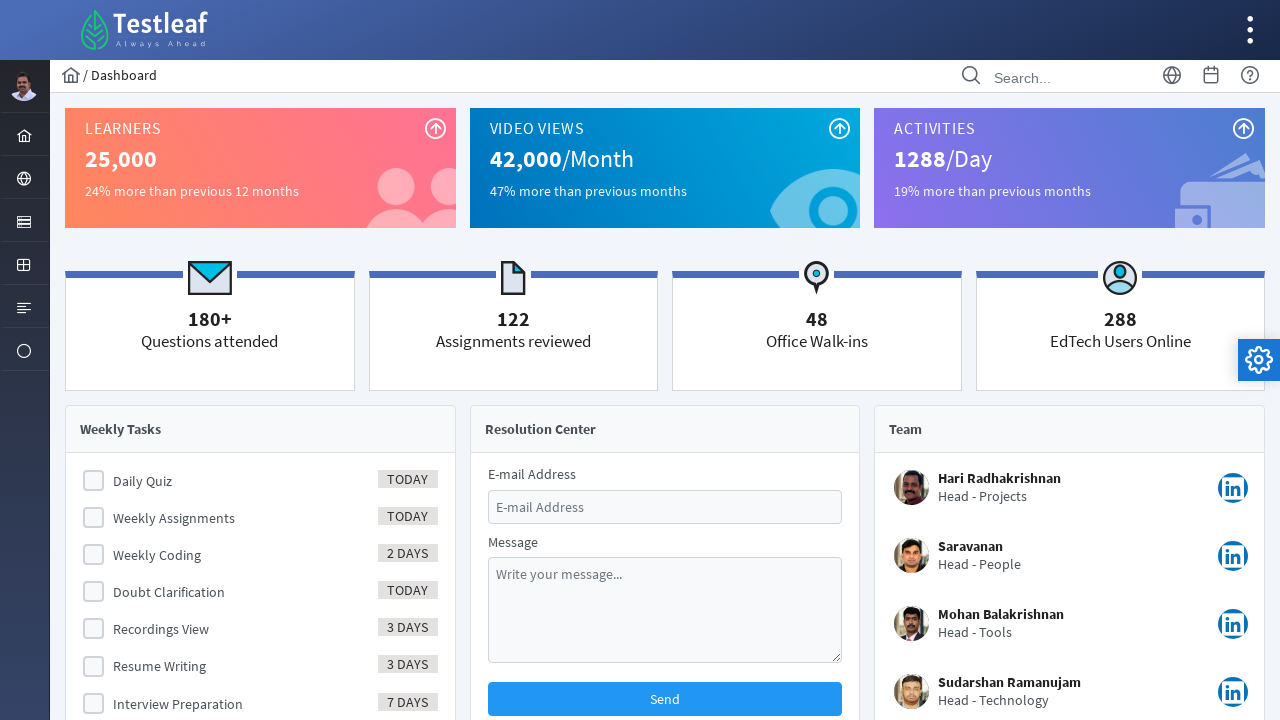

Retrieved page title: Dashboard
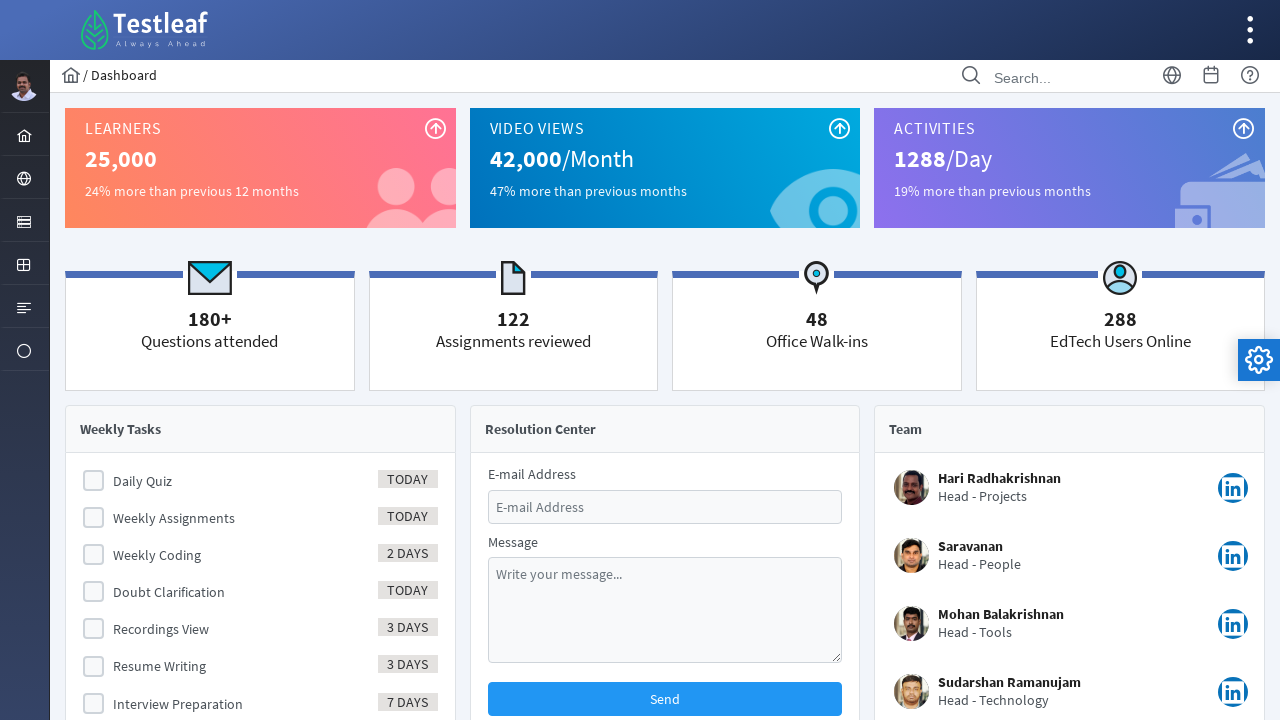

Navigated back to the buttons page
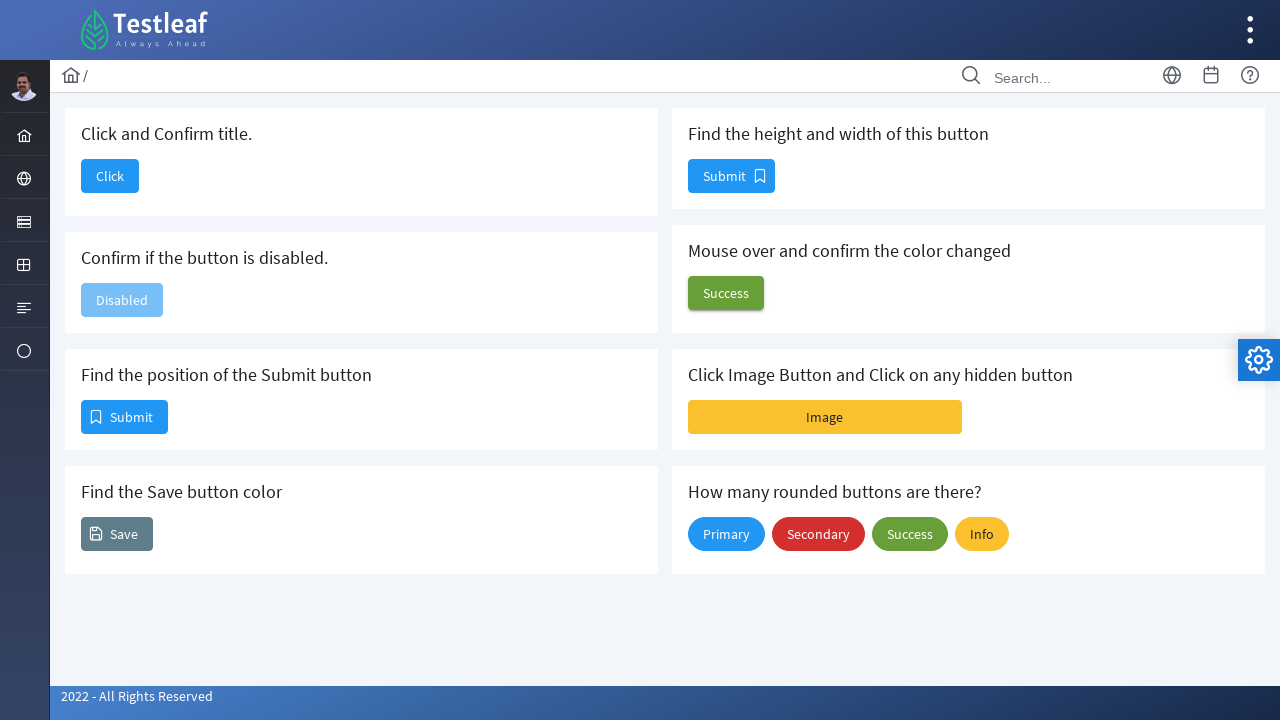

Waited for the second button to load
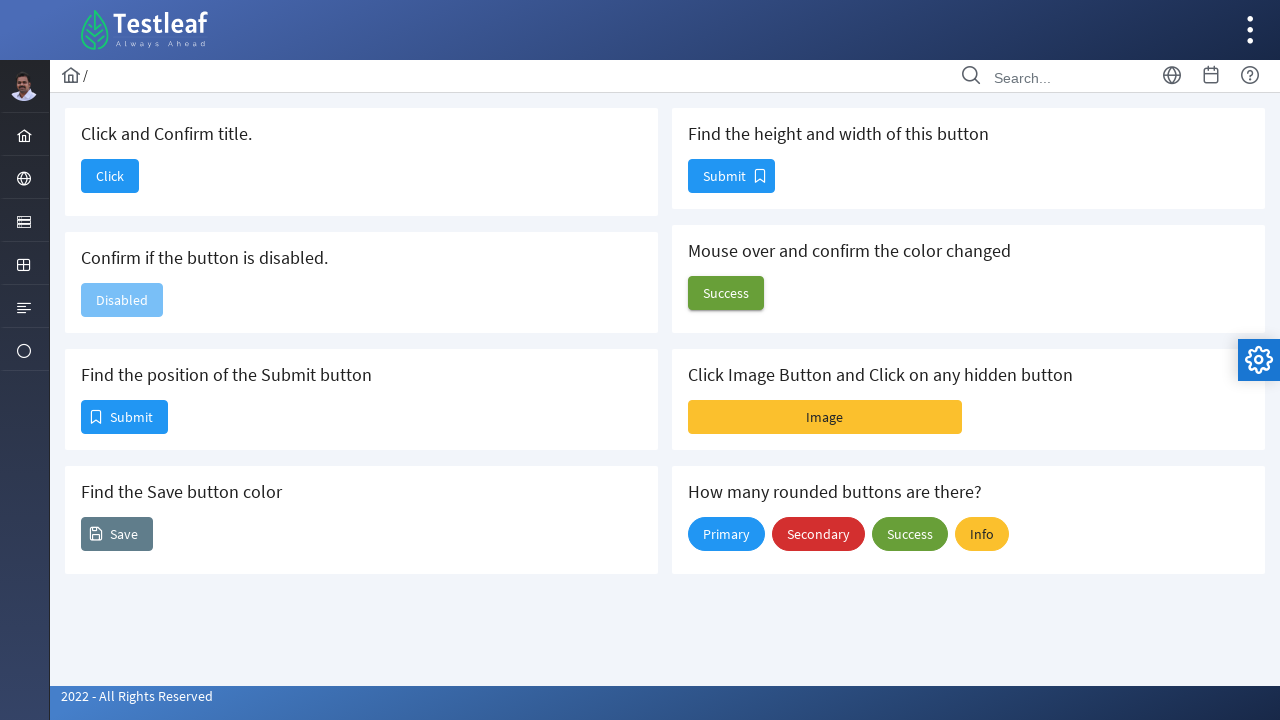

Checked if second button is disabled: True
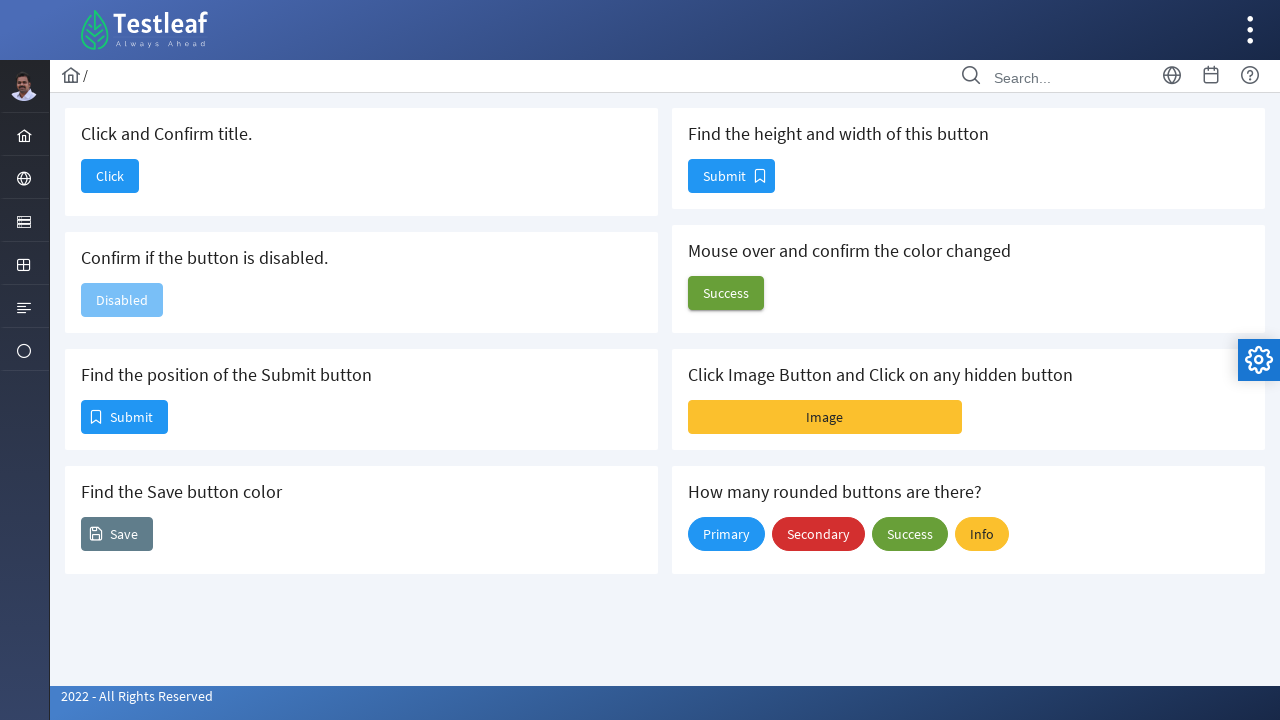

Located and waited for the third button (Submit)
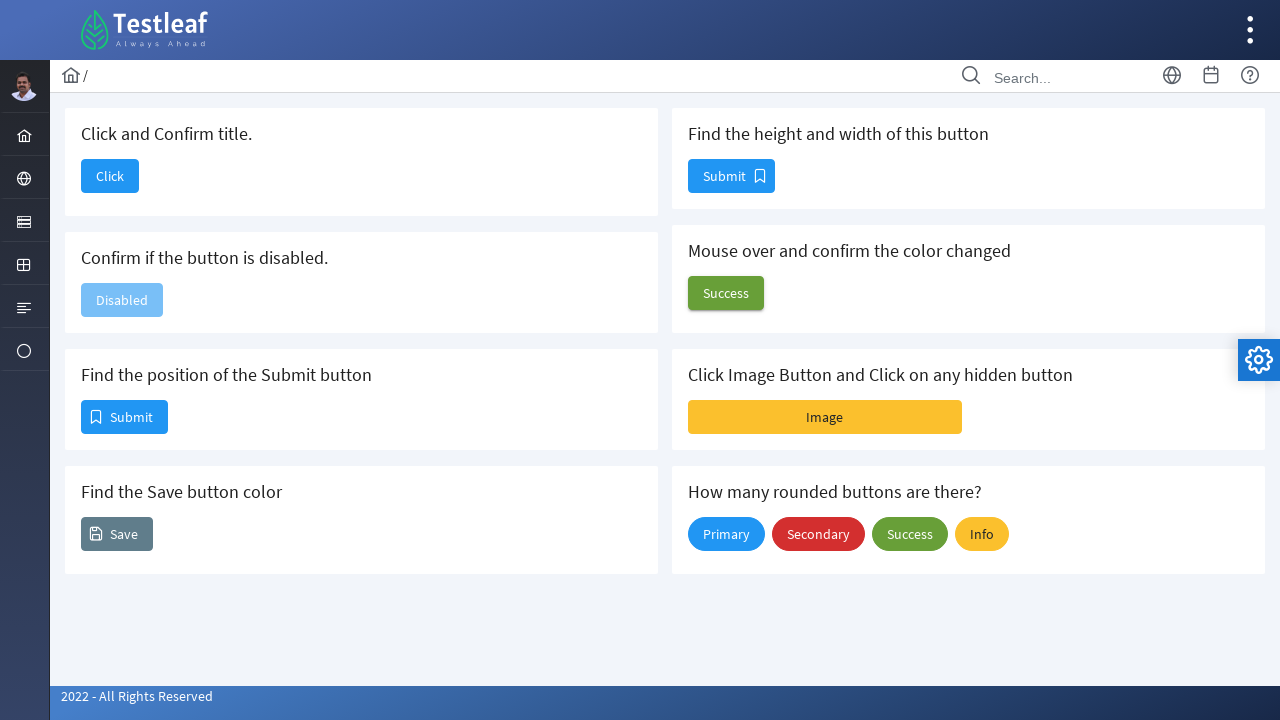

Located and waited for the fourth button (Save)
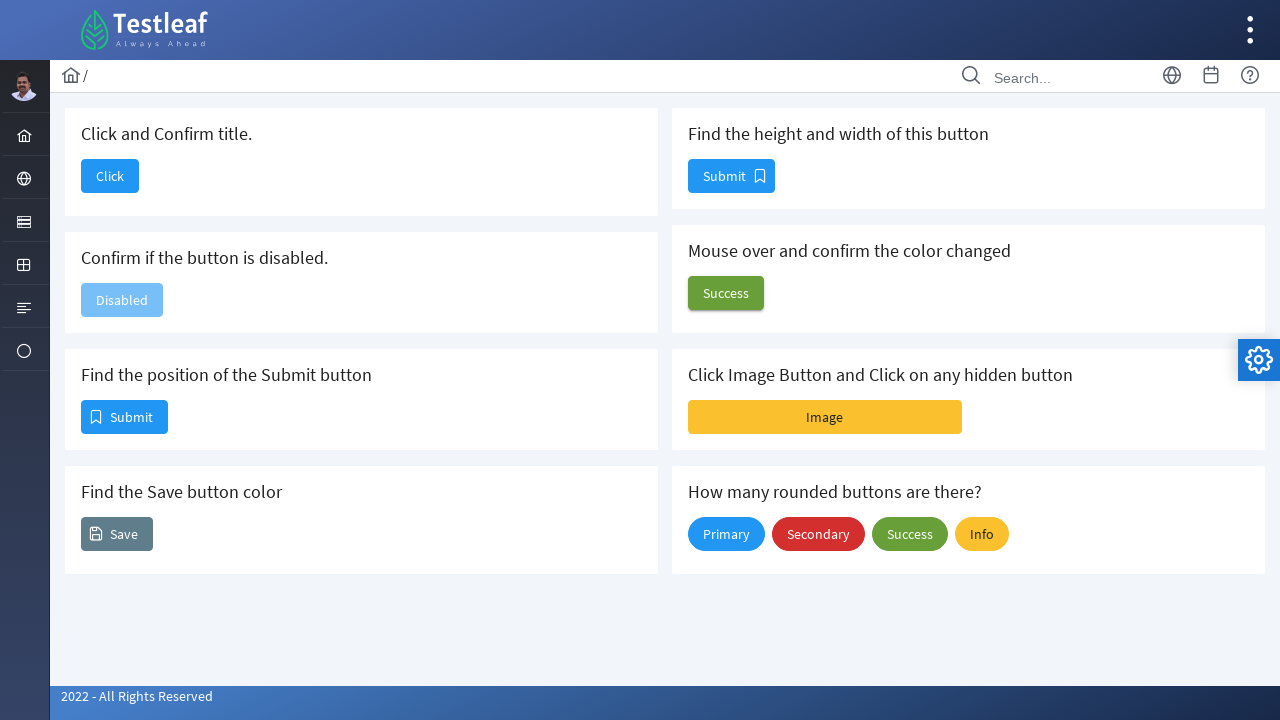

Located and waited for the fifth button
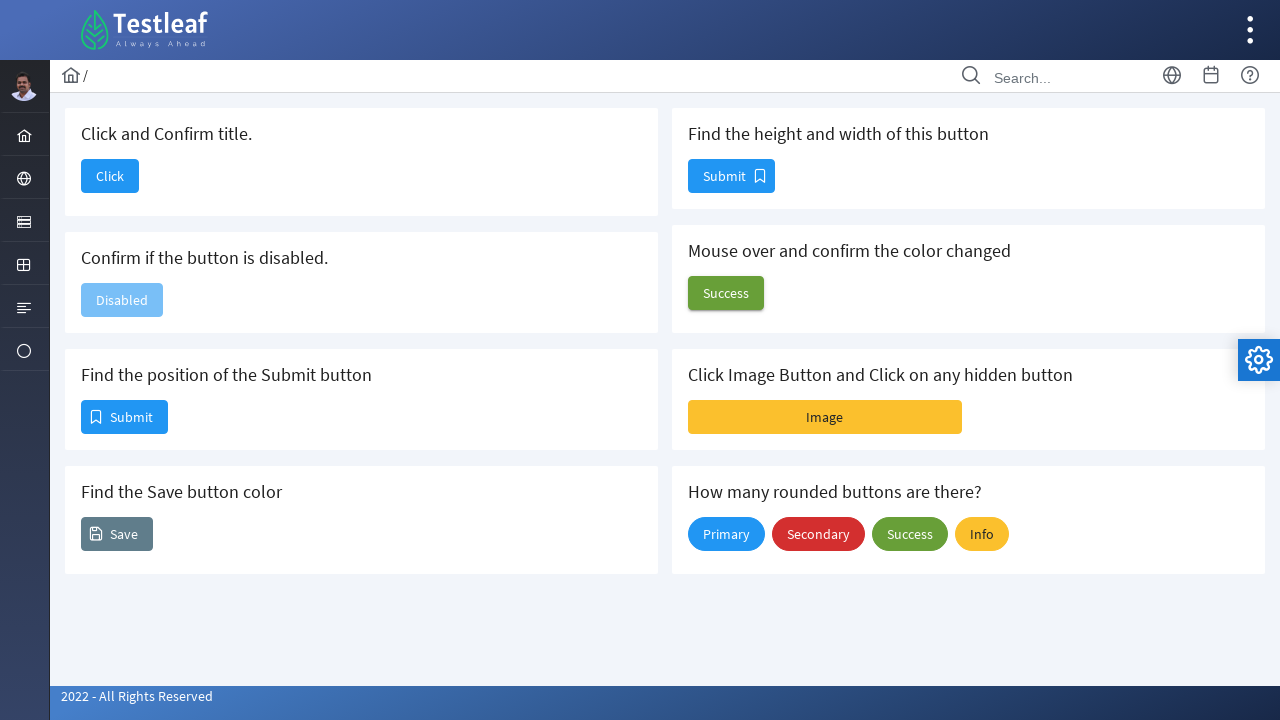

Hovered over the sixth button to trigger hover state at (726, 293) on #j_idt88\:j_idt100
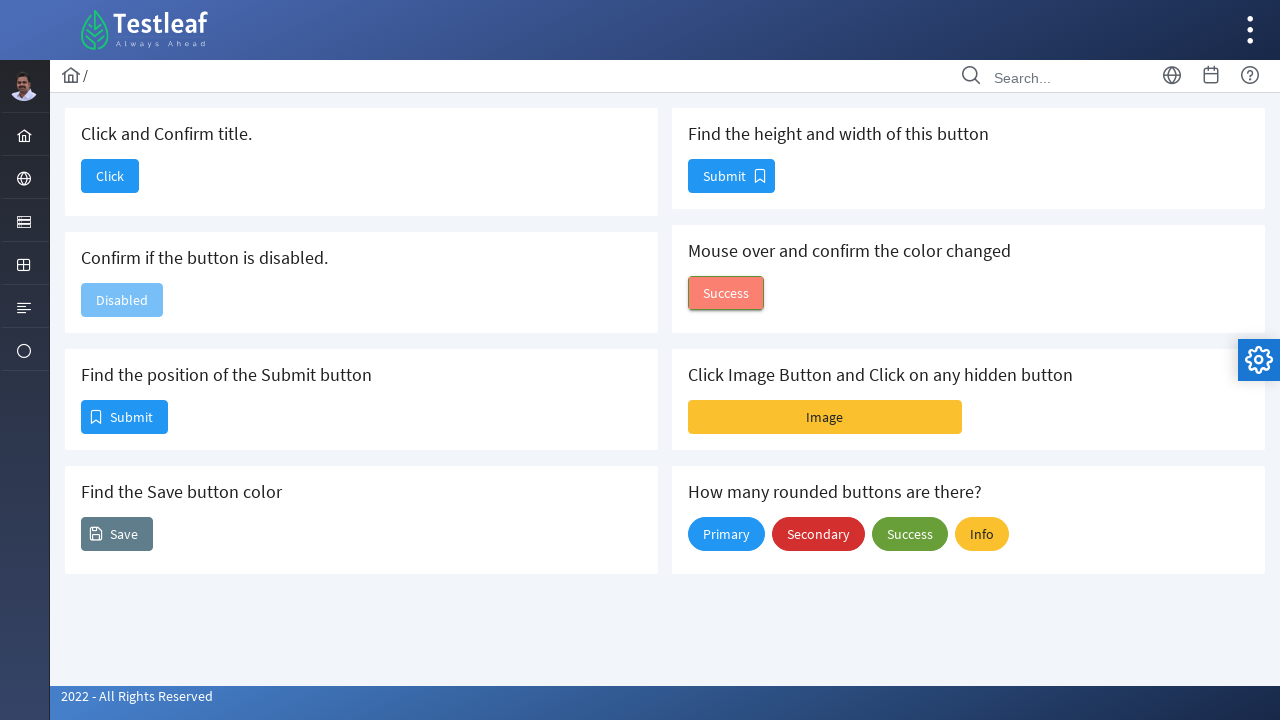

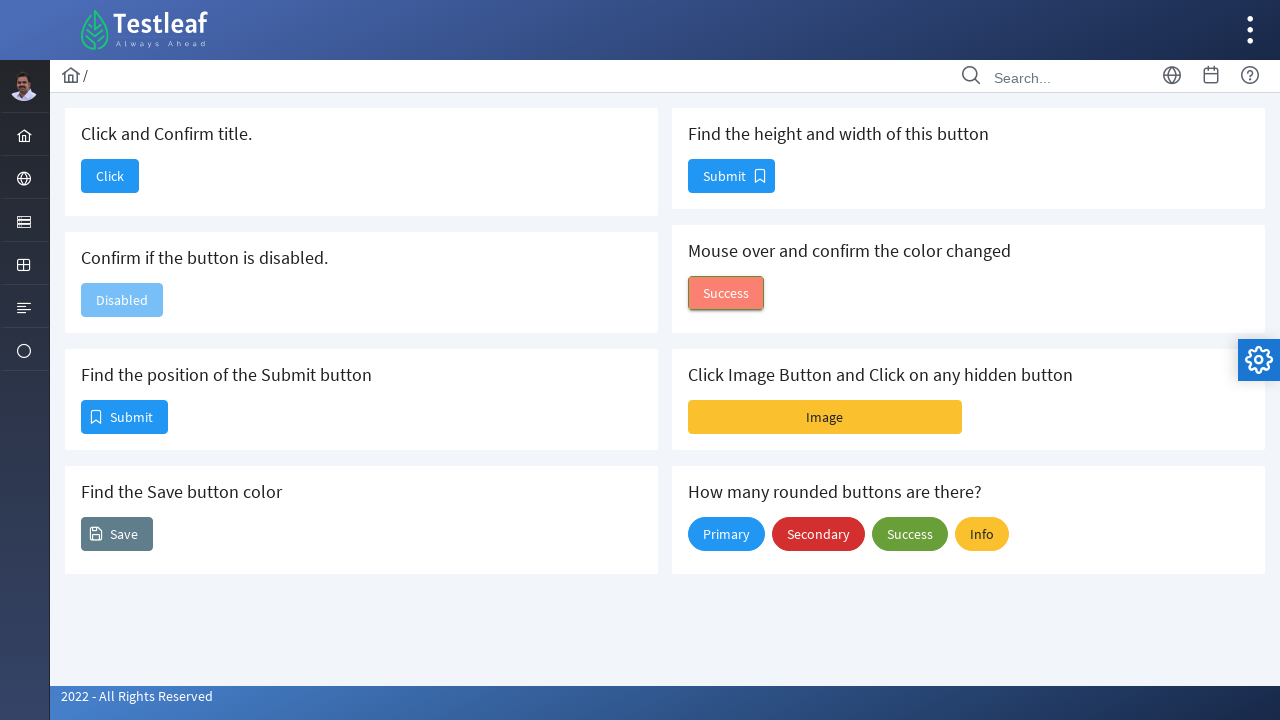